Tests iframe interaction on W3Schools try editor by switching to iframe, clicking a button inside it, then switching back to main frame and clicking menu button

Starting URL: https://www.w3schools.com/js/tryit.asp?filename=tryjs_myfirst

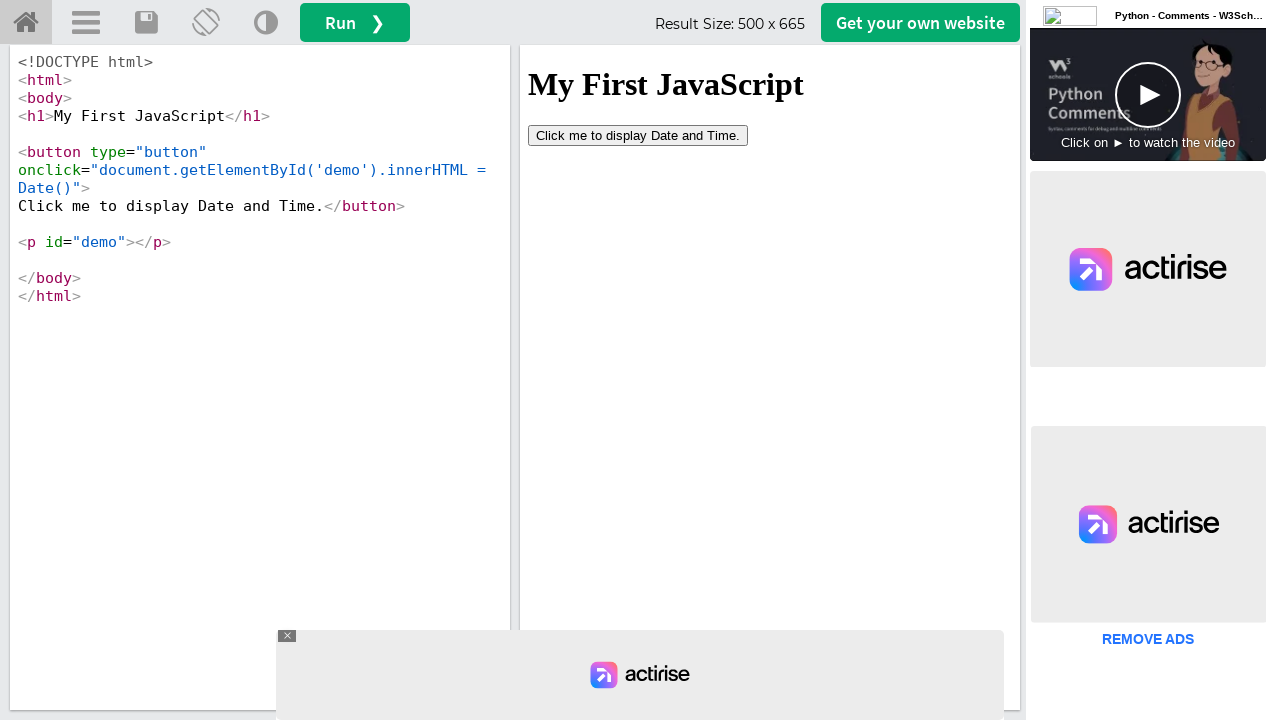

Located iframe with id 'iframeResult'
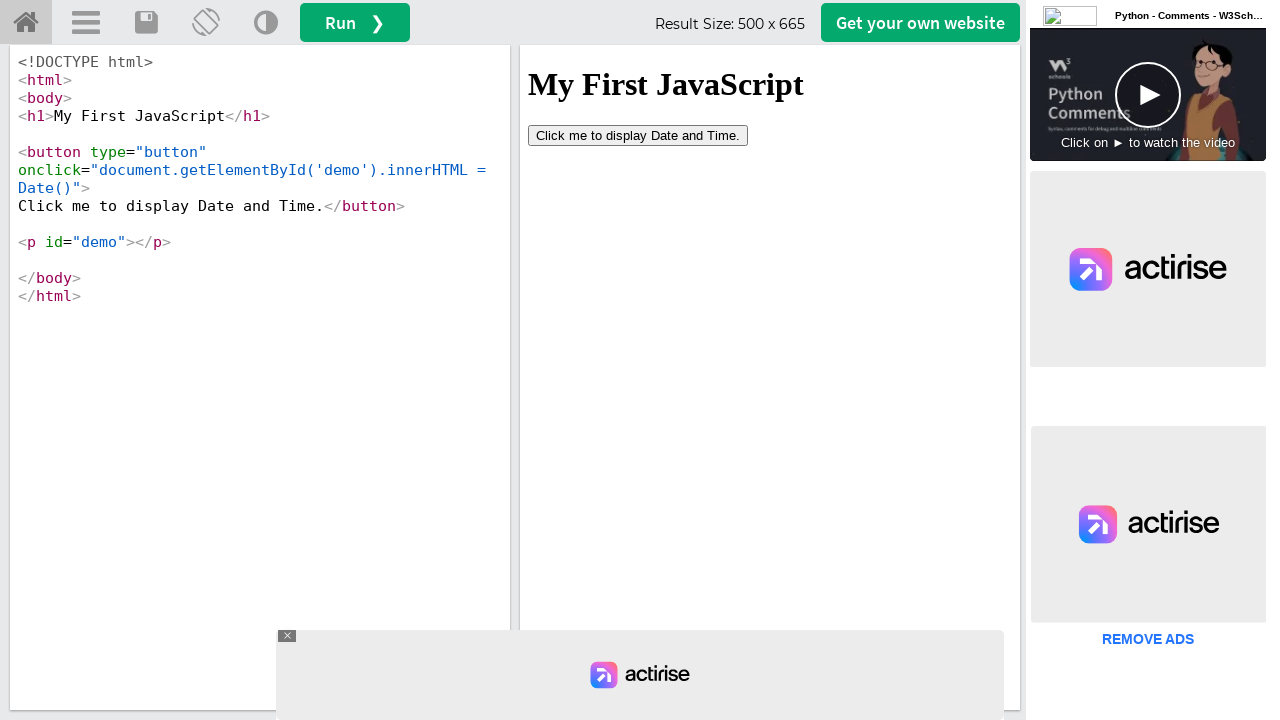

Clicked 'Click me' button inside iframe at (638, 135) on iframe#iframeResult >> internal:control=enter-frame >> button:has-text('Click me
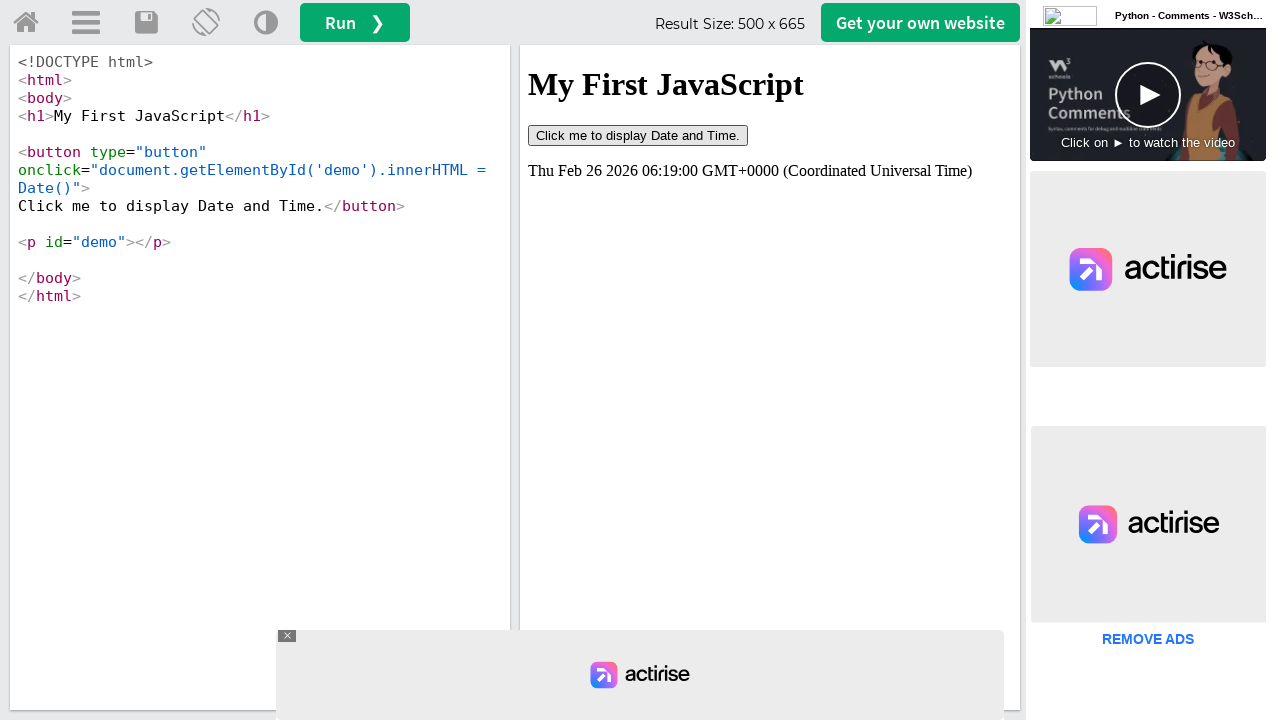

Clicked menu button in main frame at (86, 23) on a#menuButton
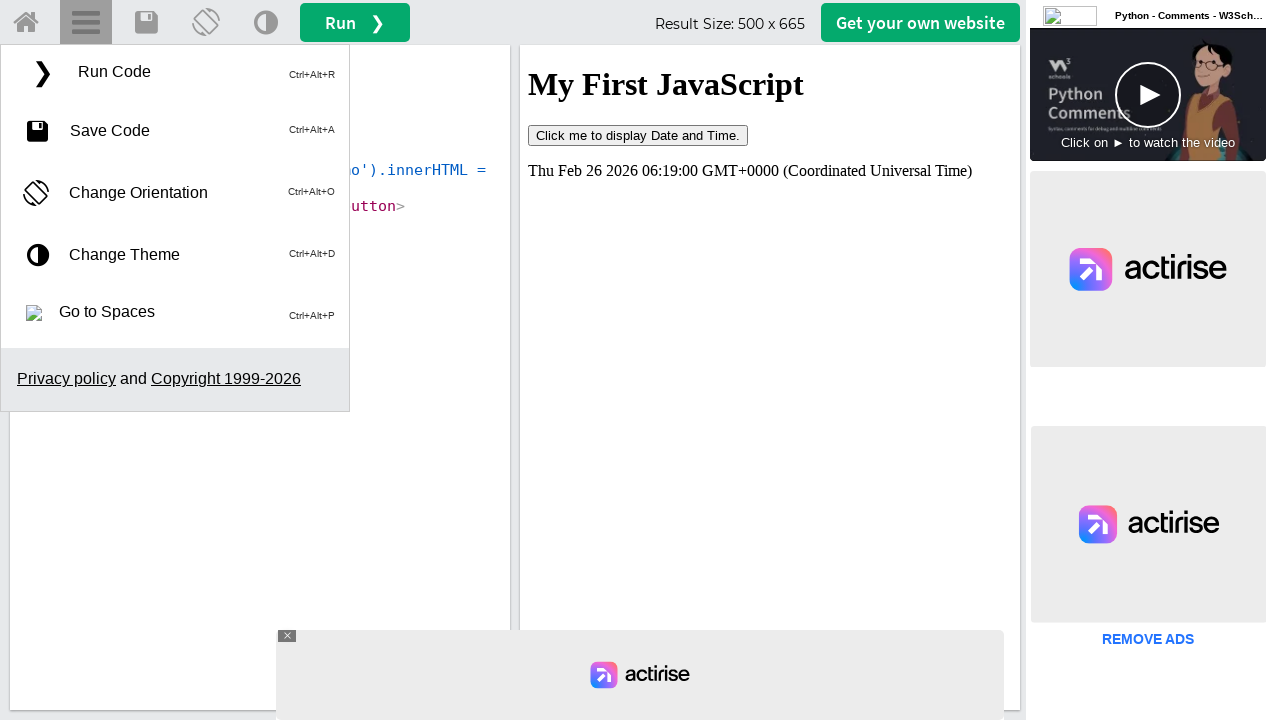

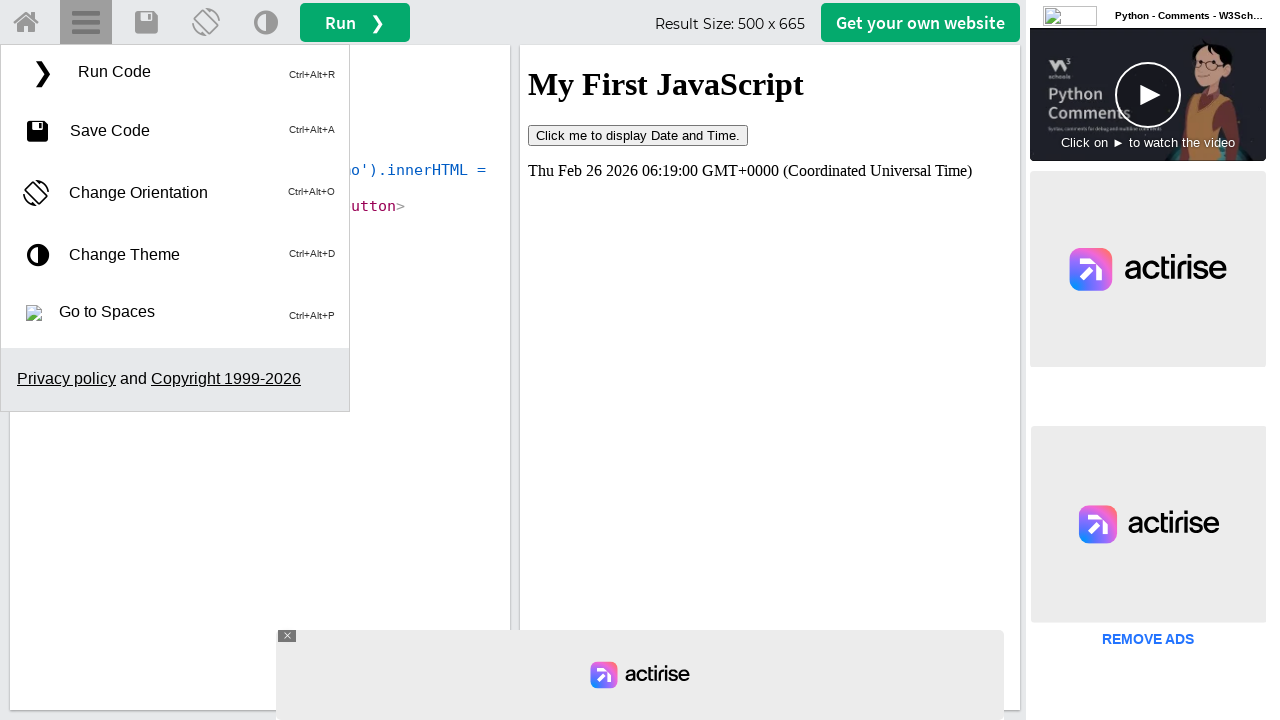